Tests double-click functionality on a button and verifies that the expected text appears

Starting URL: https://automationfc.github.io/basic-form/index.html

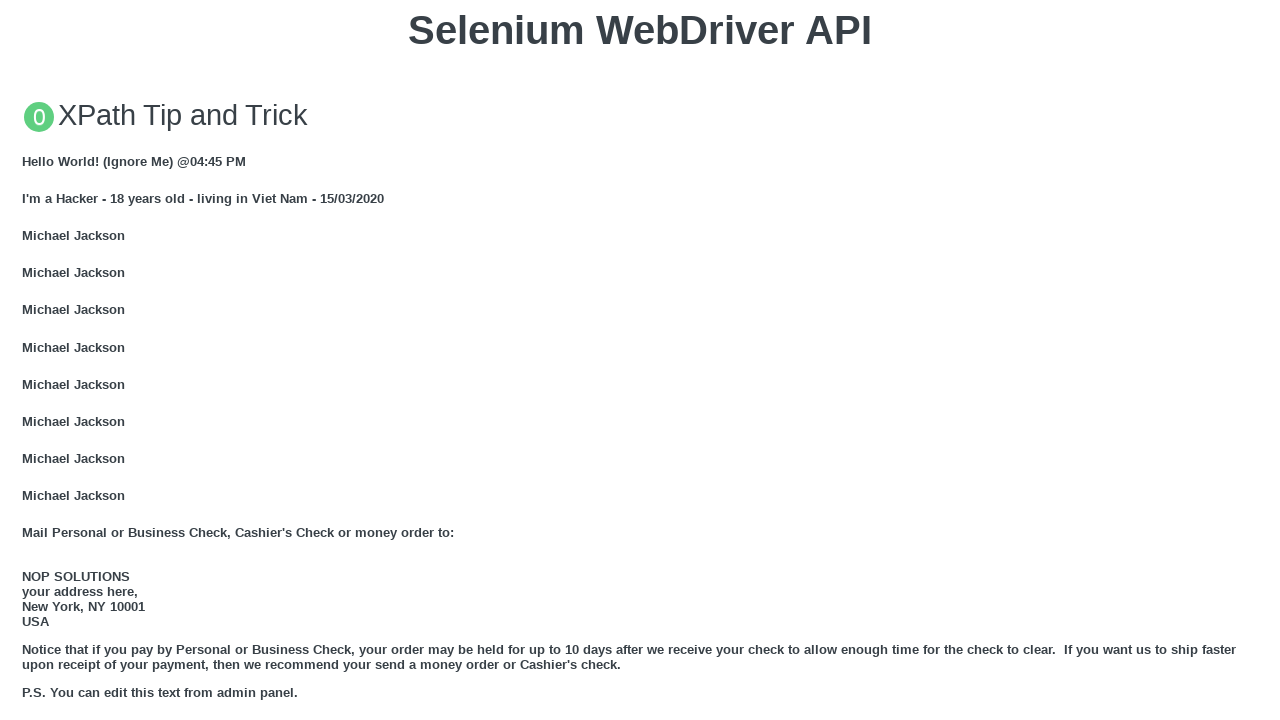

Double-clicked the 'Double click me' button at (640, 361) on xpath=//button[text()='Double click me']
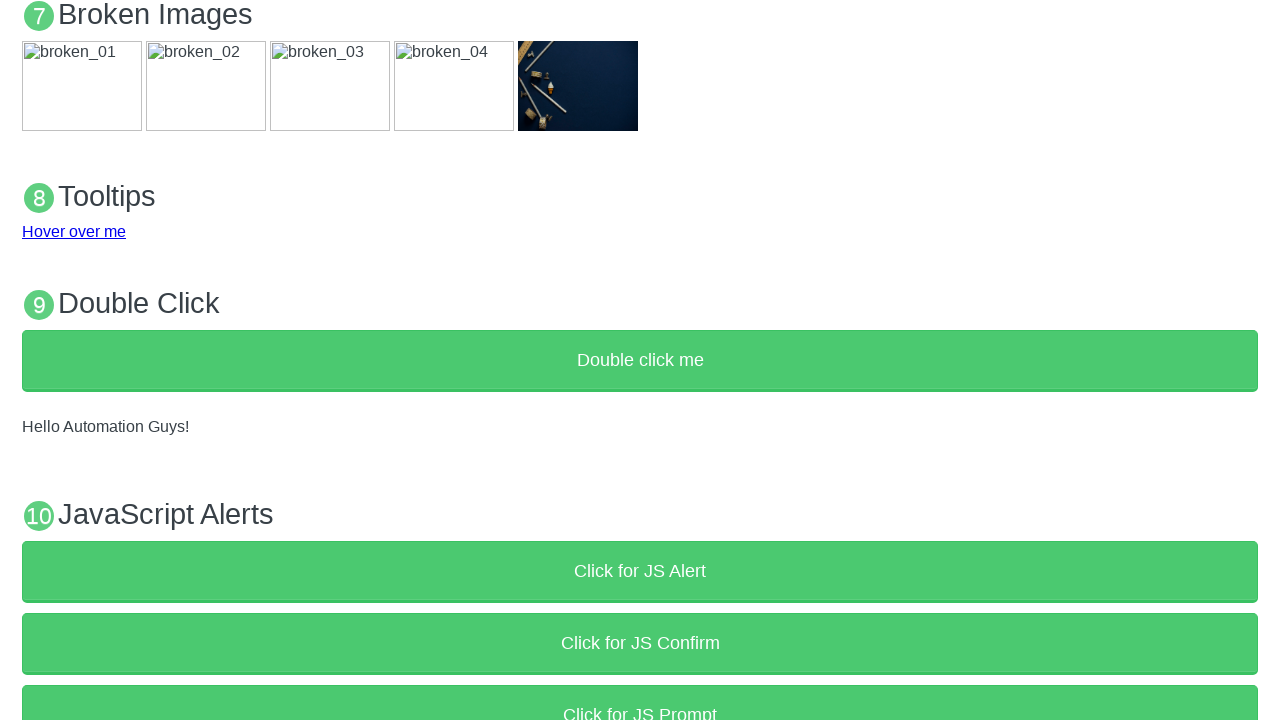

Verified that 'Hello Automation Guys!' text appeared after double-click
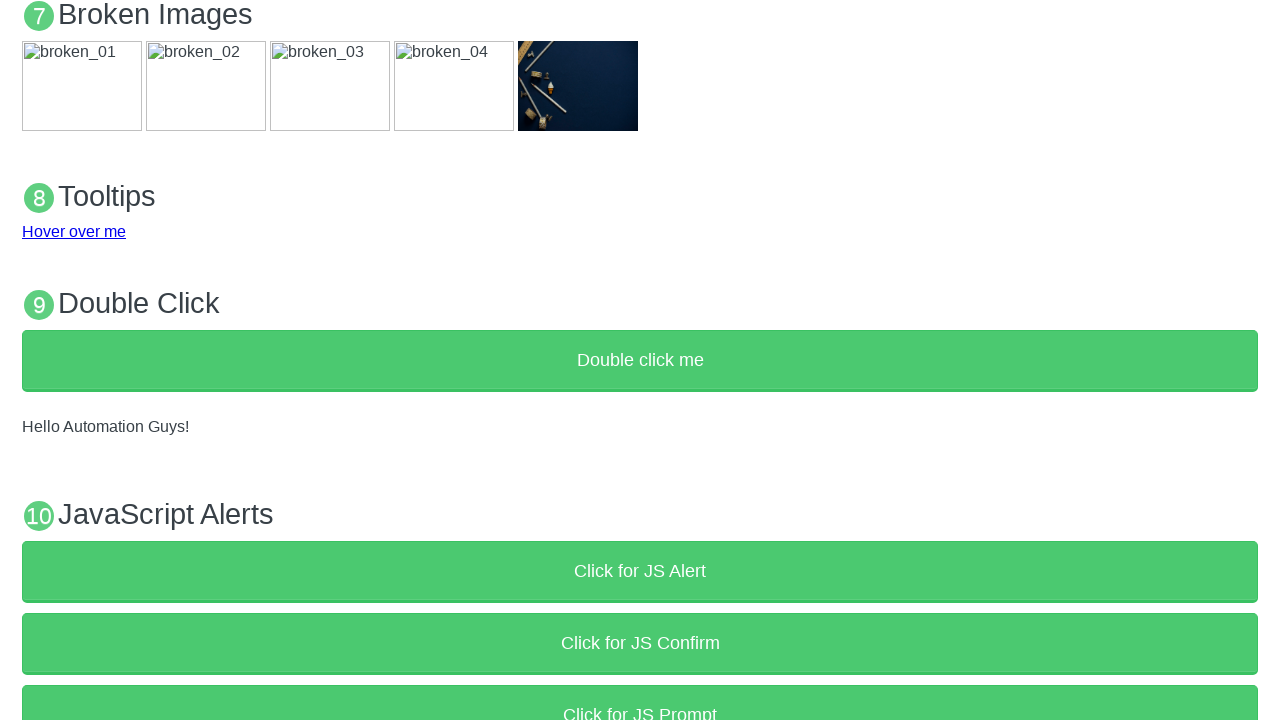

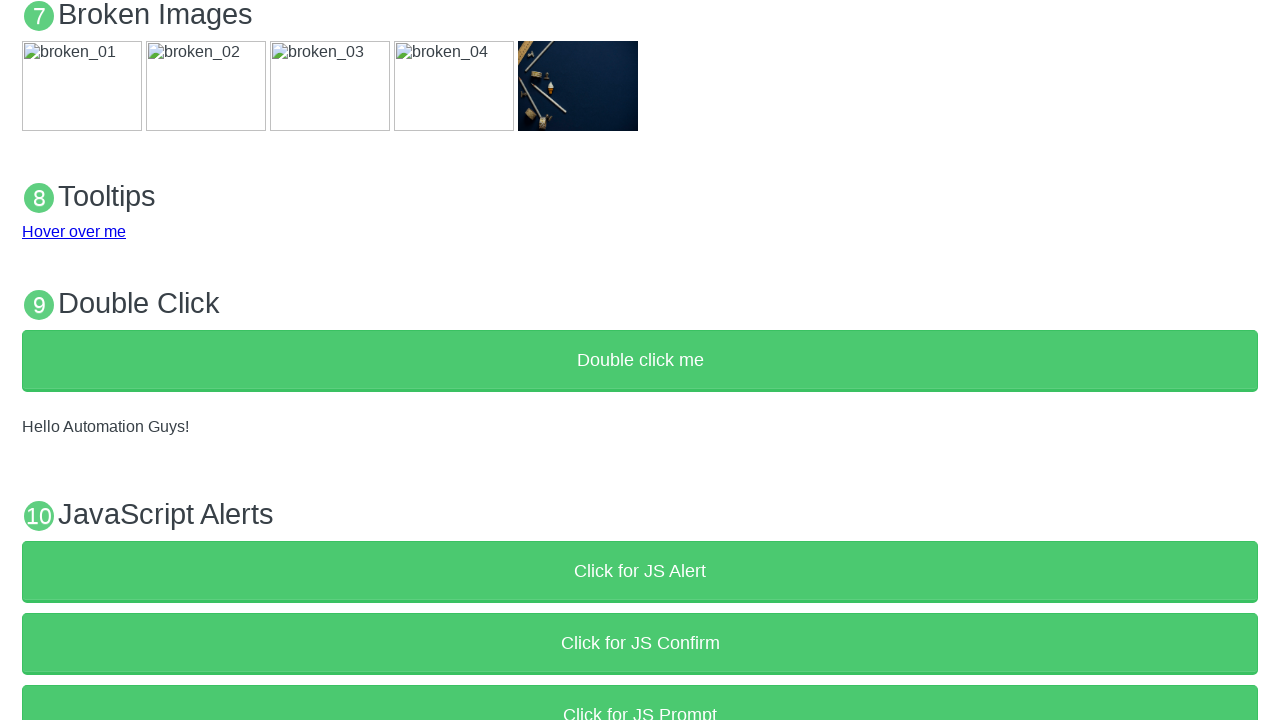